Adds multiple products (Cucumber, Brocolli, Tomato) to cart, proceeds through checkout, selects country, and completes the order

Starting URL: https://rahulshettyacademy.com/seleniumPractise/#/

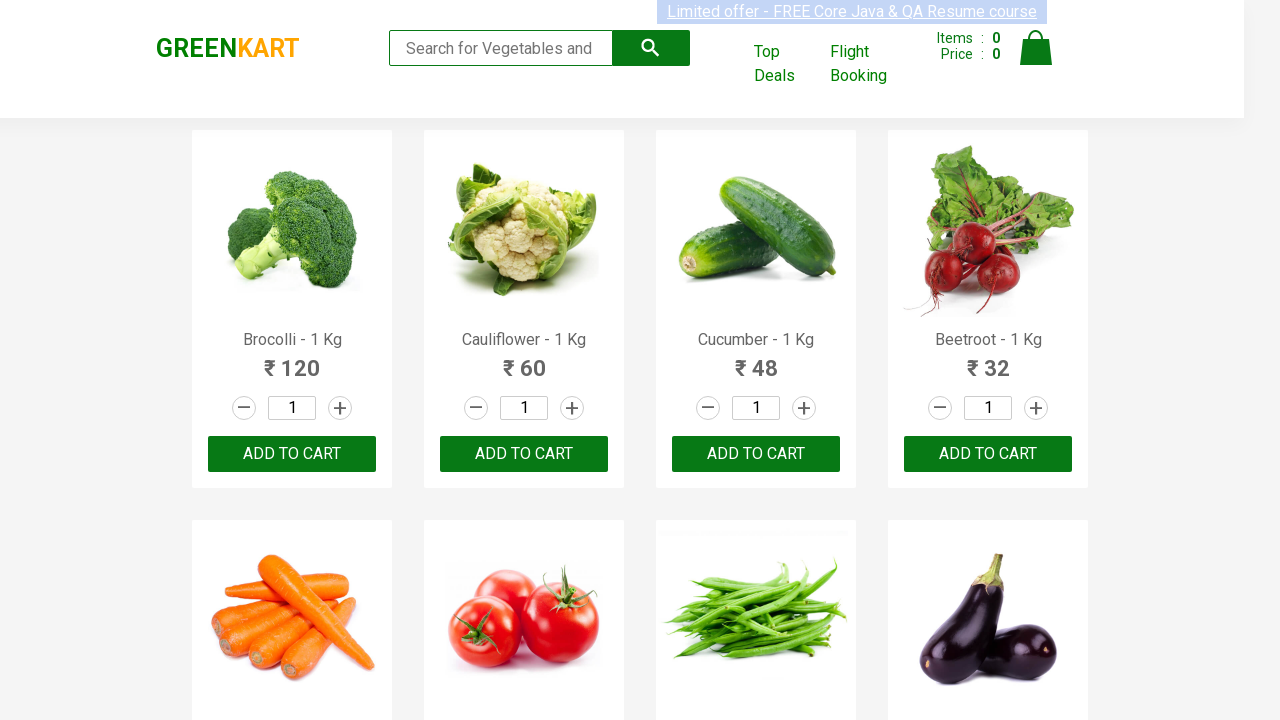

Cleared search field on .search-keyword
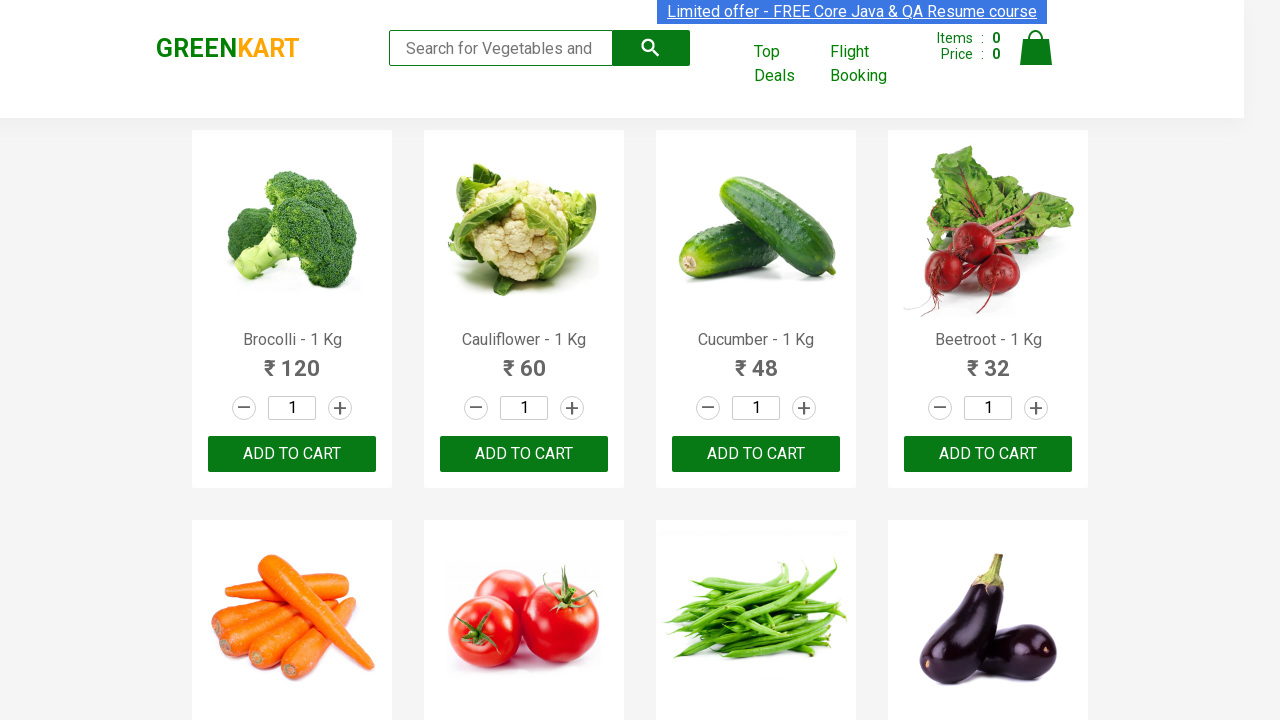

Searched for product: Cucumber - 1 Kg on .search-keyword
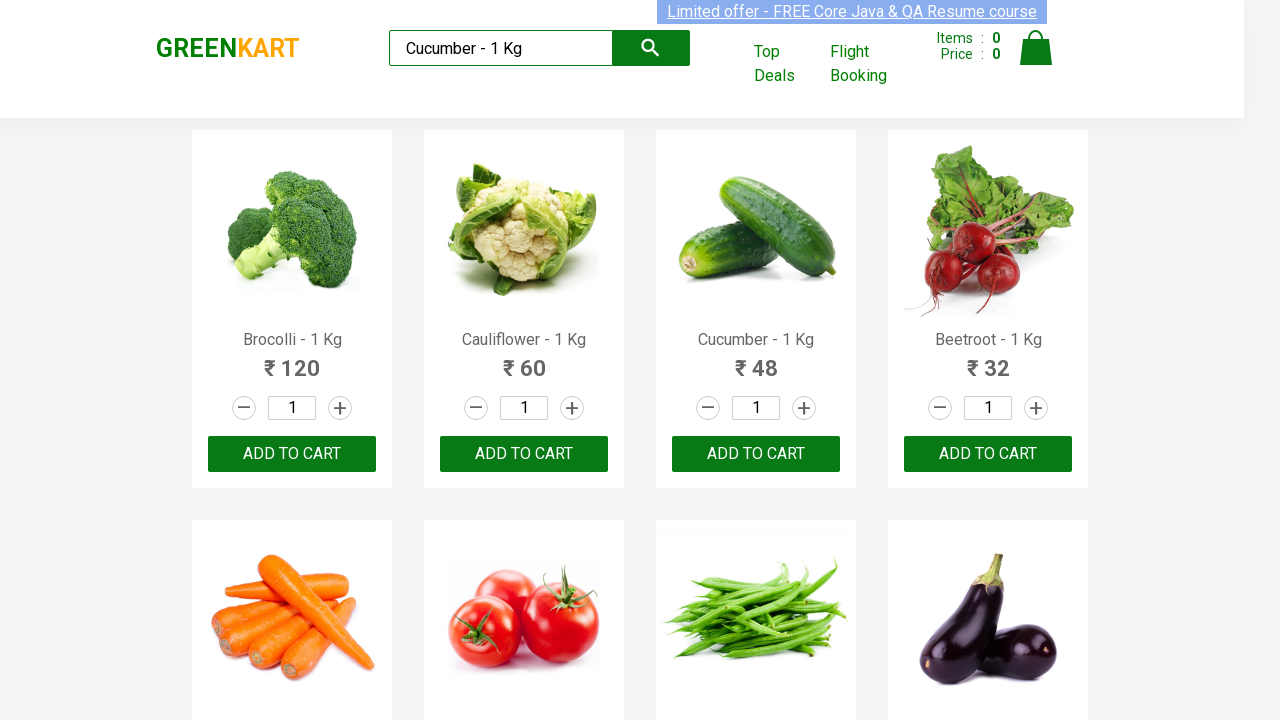

Waited for search results to load
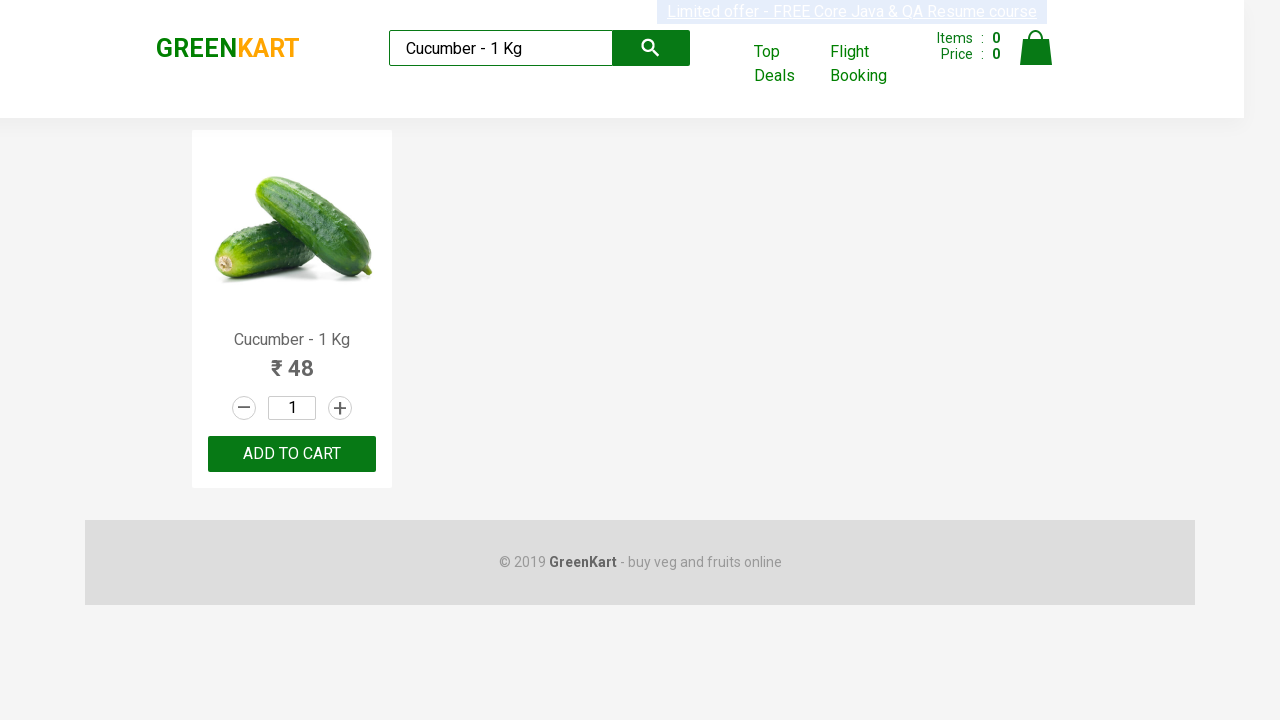

Added Cucumber - 1 Kg to cart at (292, 454) on .products .product >> nth=0 >> button
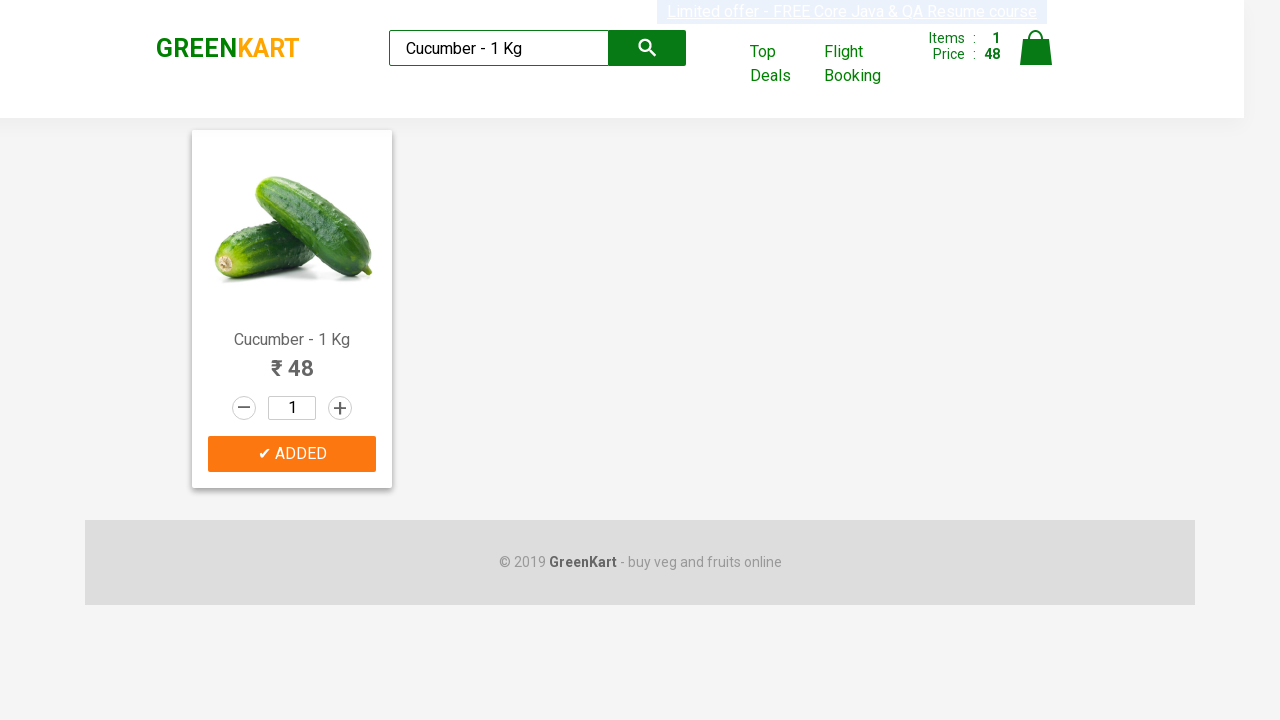

Cleared search field on .search-keyword
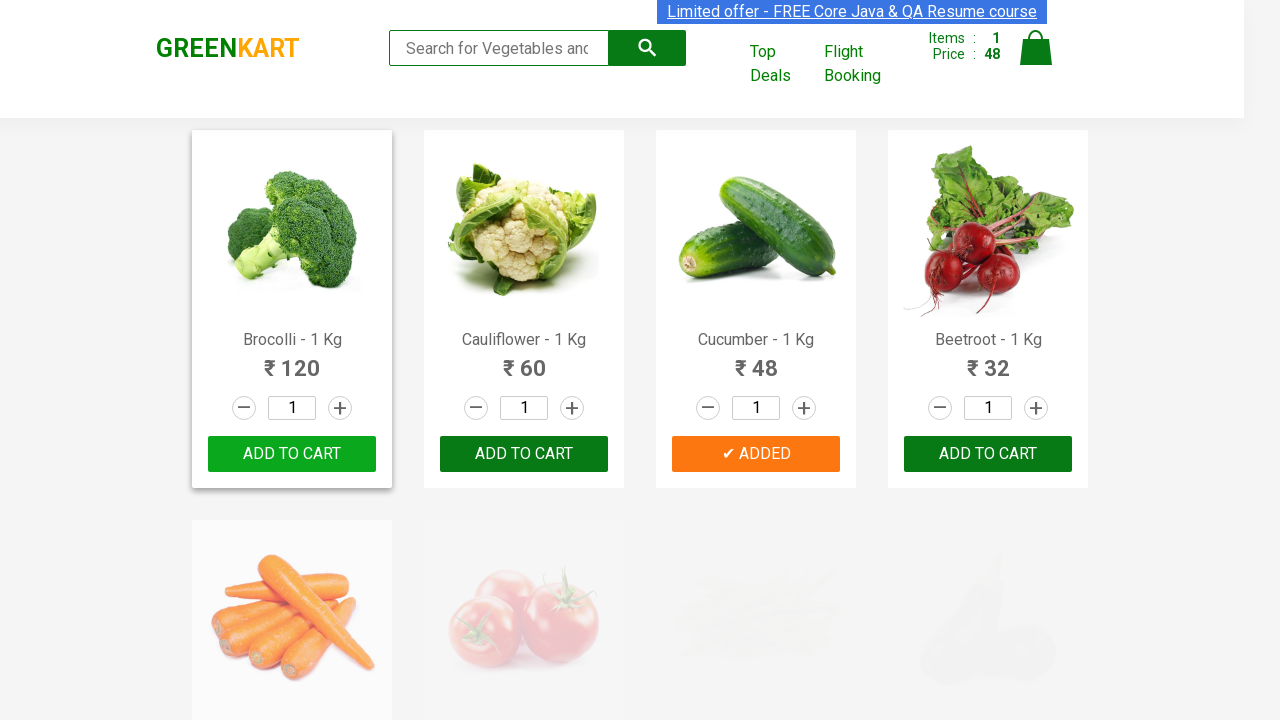

Searched for product: Brocolli - 1 Kg on .search-keyword
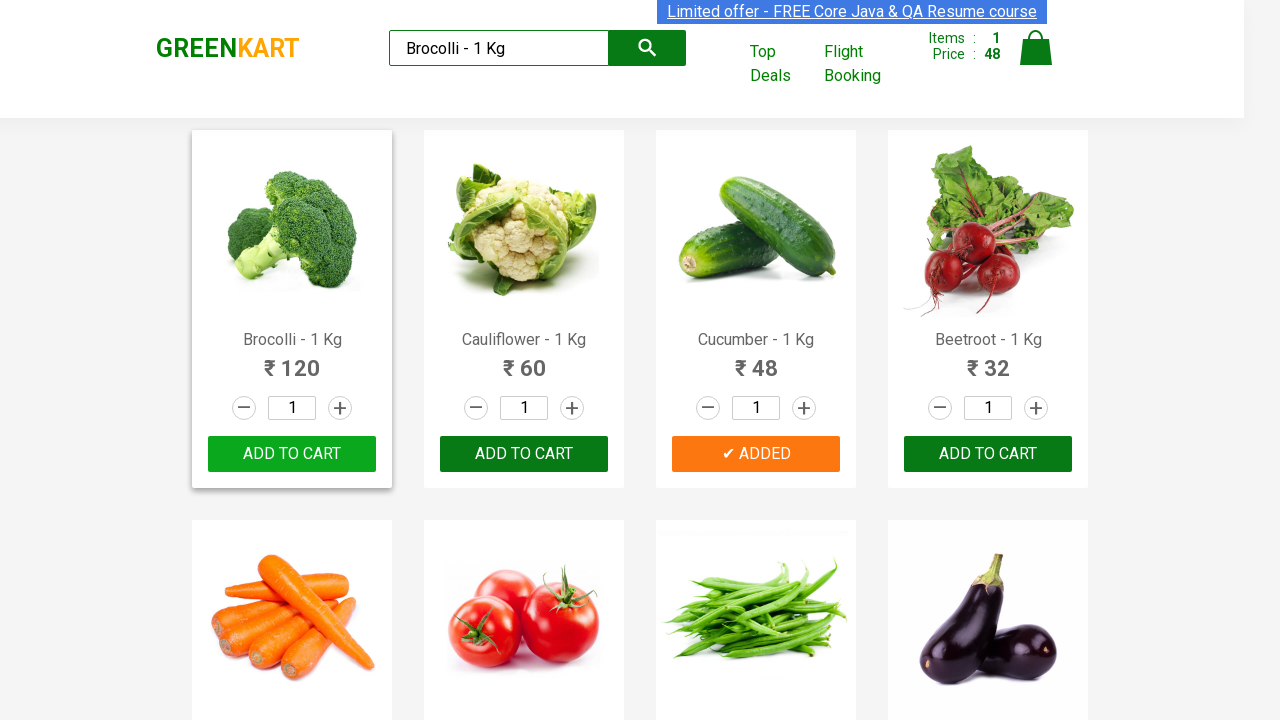

Waited for search results to load
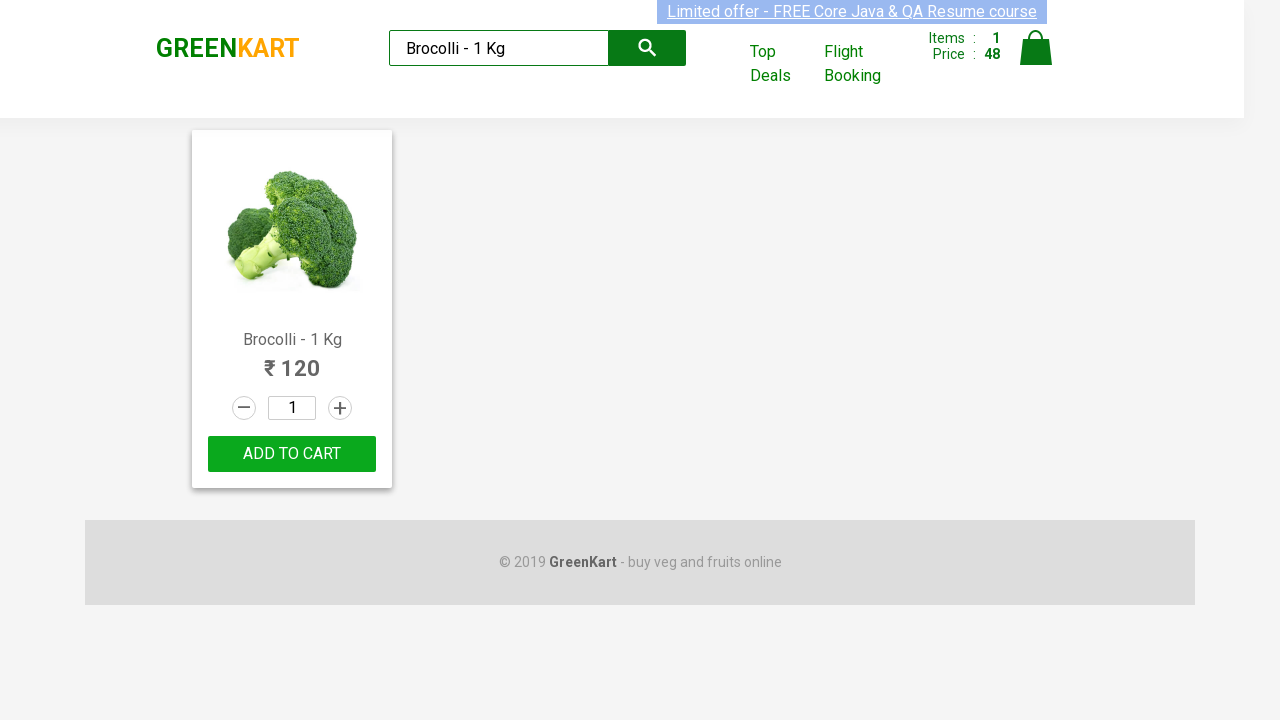

Added Brocolli - 1 Kg to cart at (292, 454) on .products .product >> nth=0 >> button
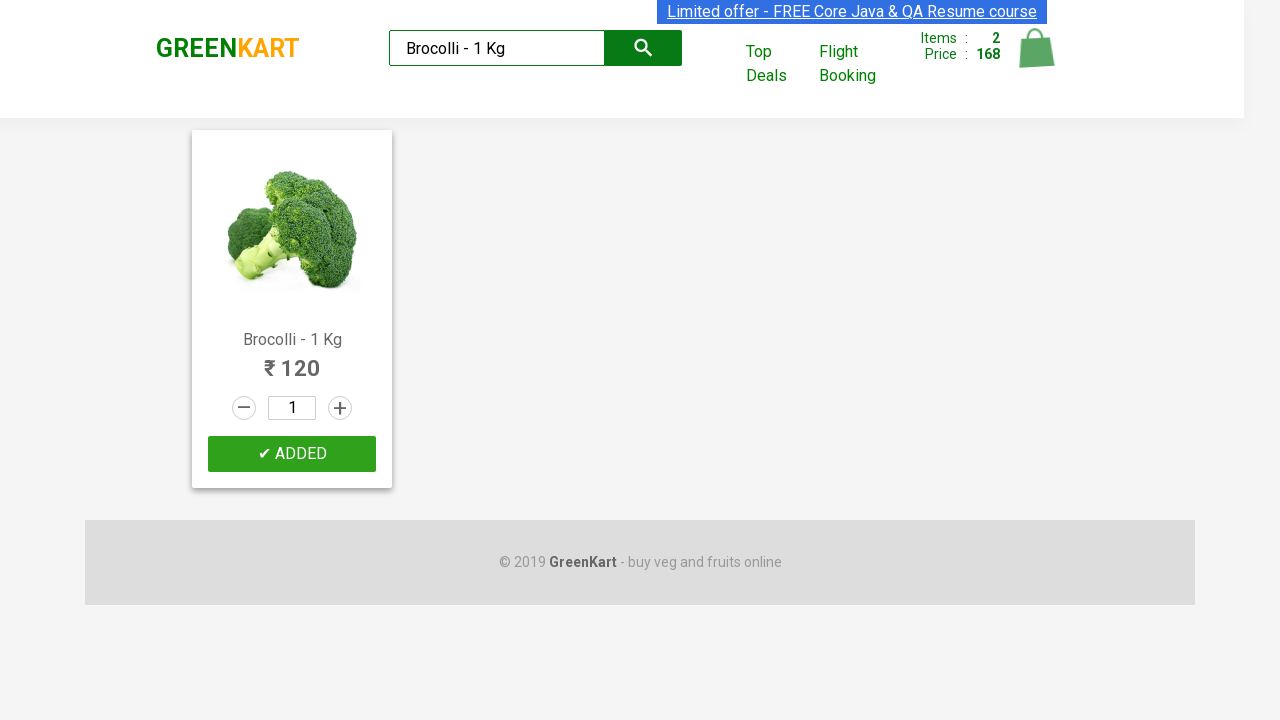

Cleared search field on .search-keyword
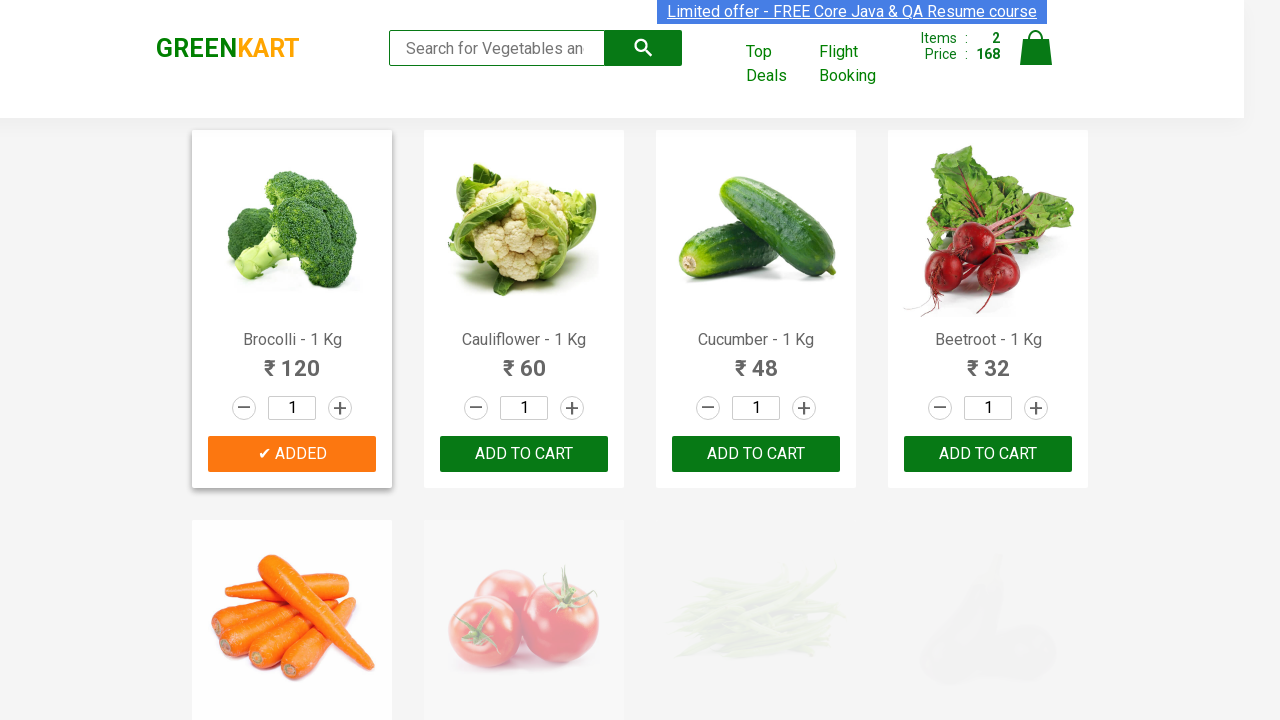

Searched for product: Tomato - 1 Kg on .search-keyword
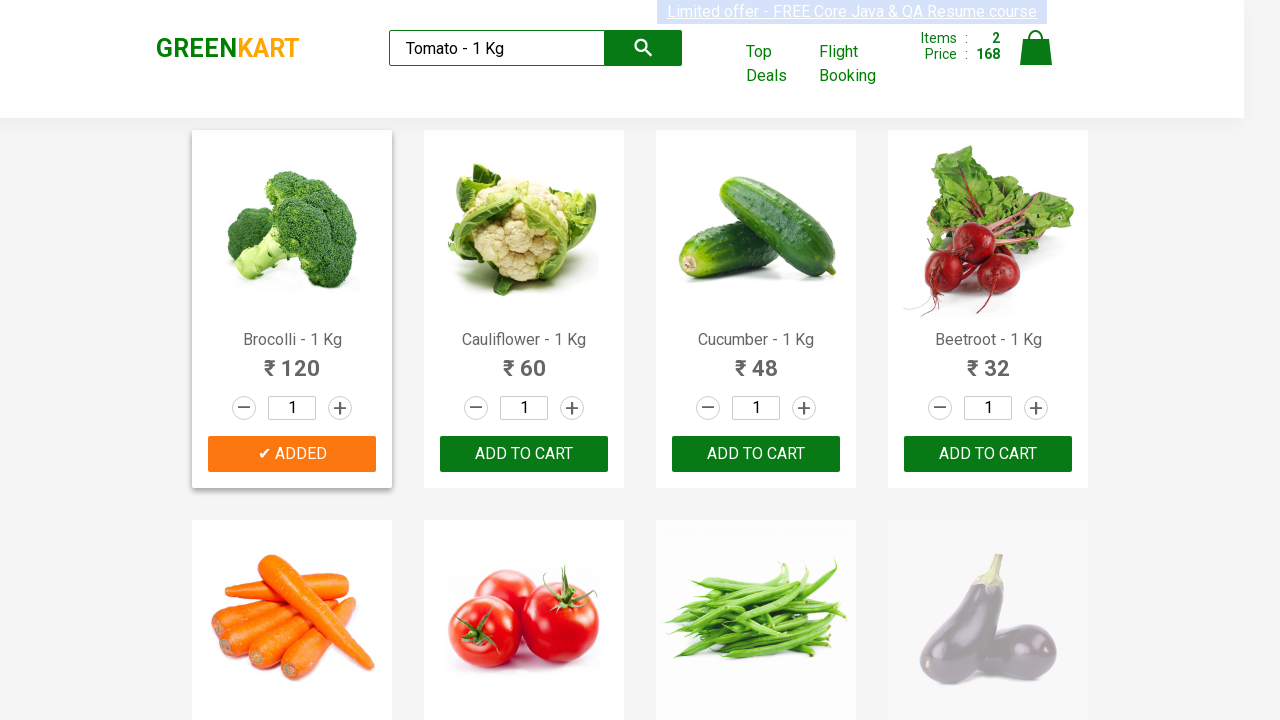

Waited for search results to load
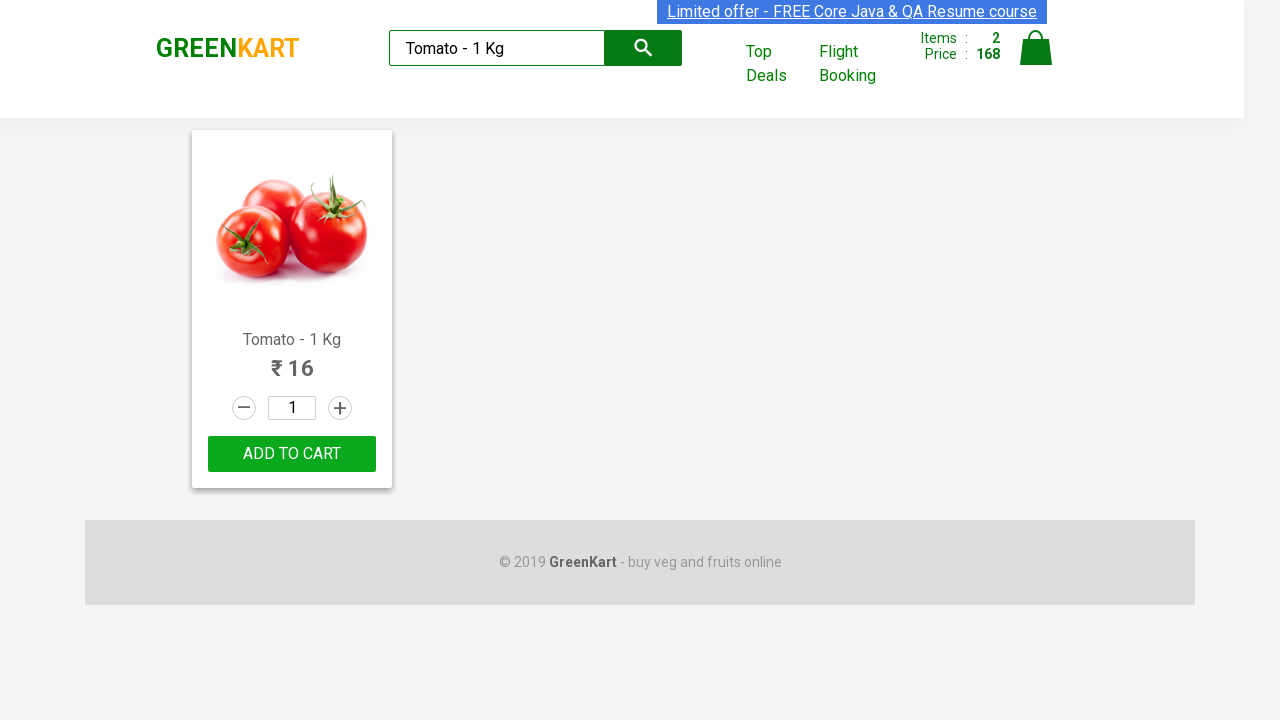

Added Tomato - 1 Kg to cart at (292, 454) on .products .product >> nth=0 >> button
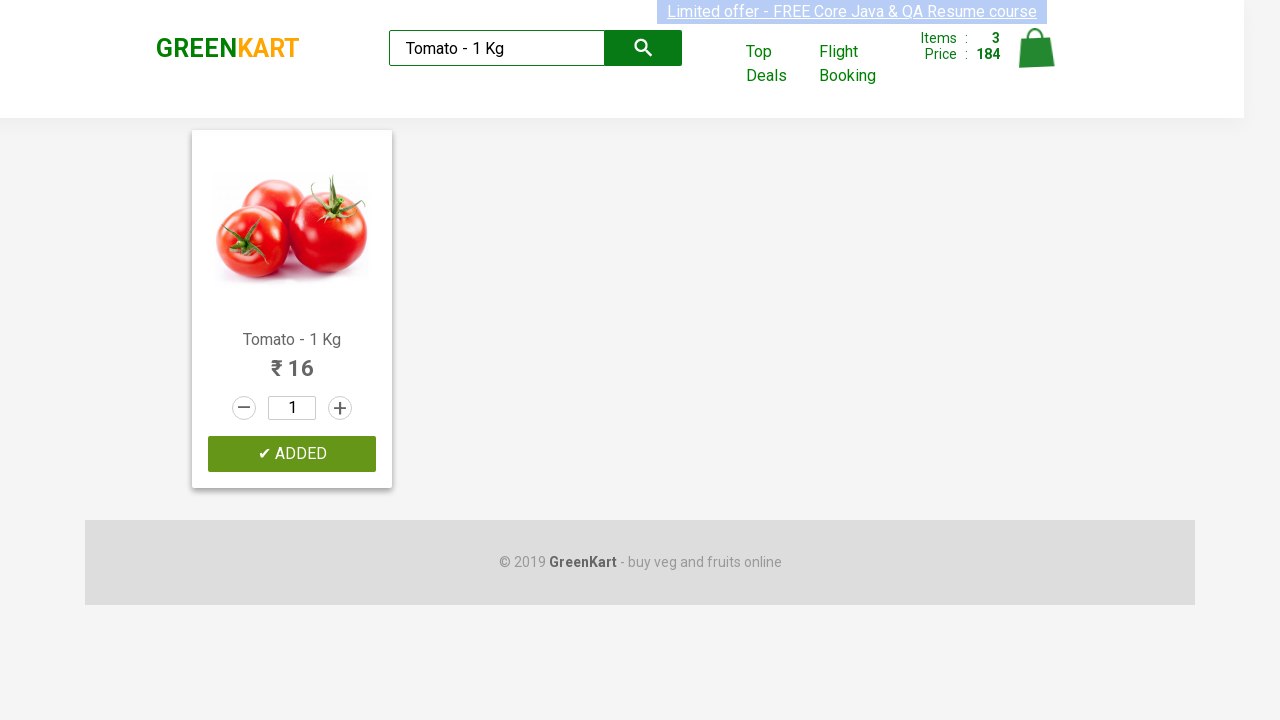

Opened shopping cart at (1036, 59) on .cart-icon
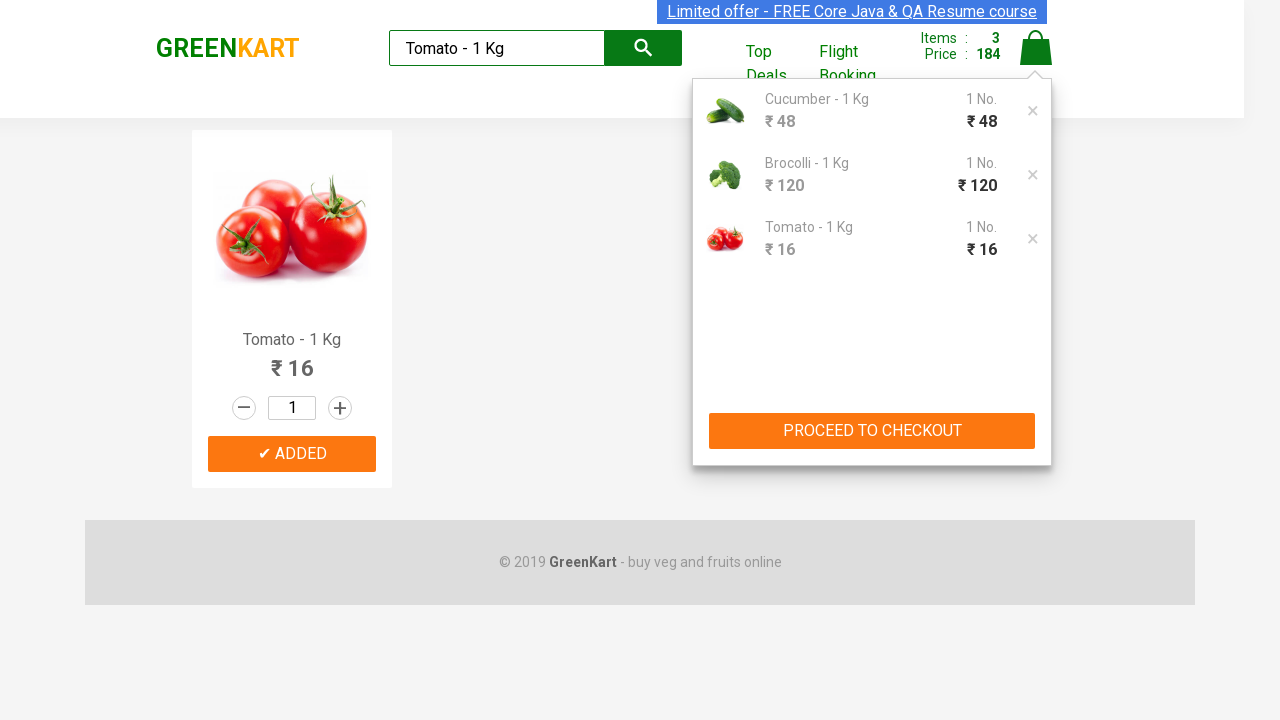

Clicked 'PROCEED TO CHECKOUT' button at (872, 431) on .action-block button[type=button]:has-text("PROCEED TO CHECKOUT")
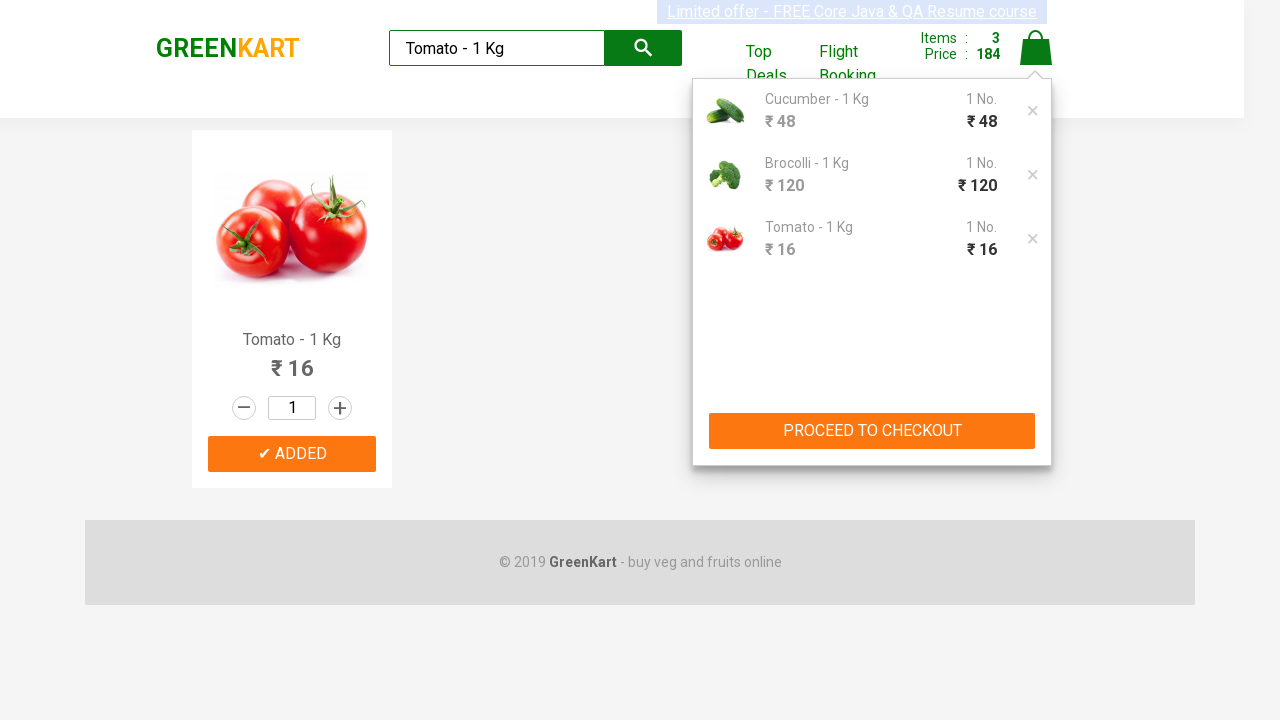

Waited for checkout page to load
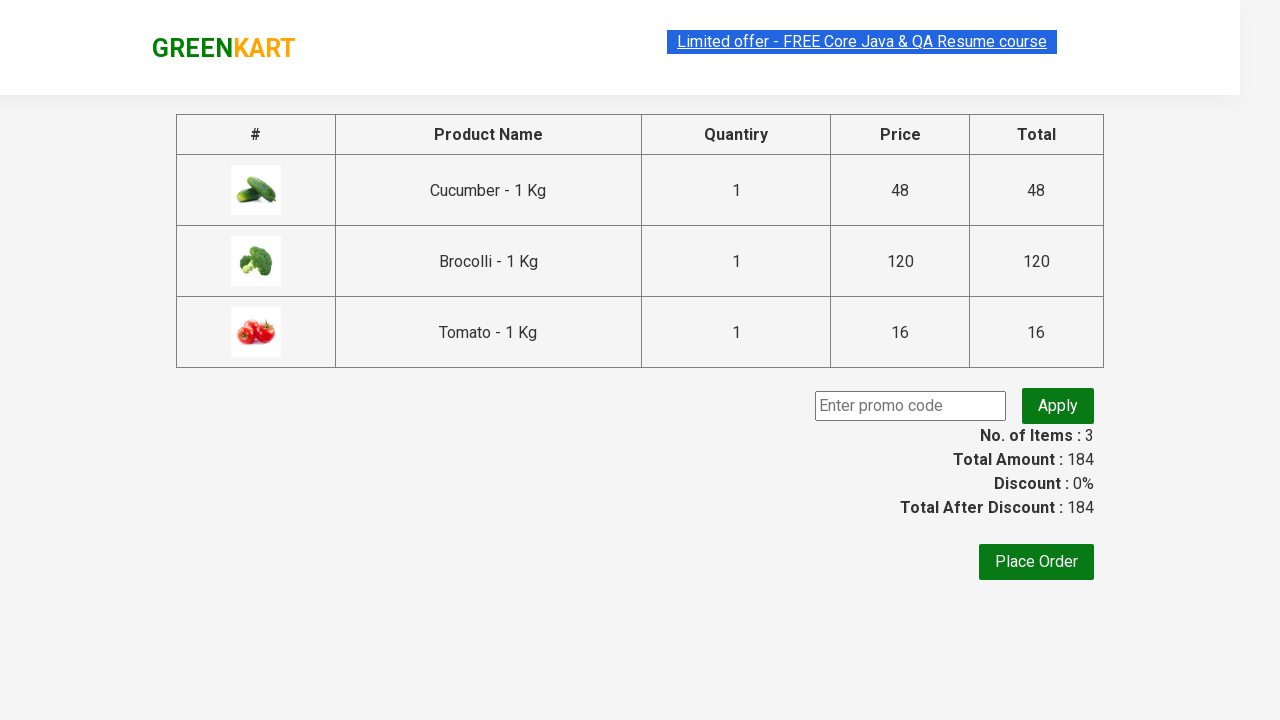

Clicked 'Place Order' button at (1036, 562) on button:has-text("Place Order")
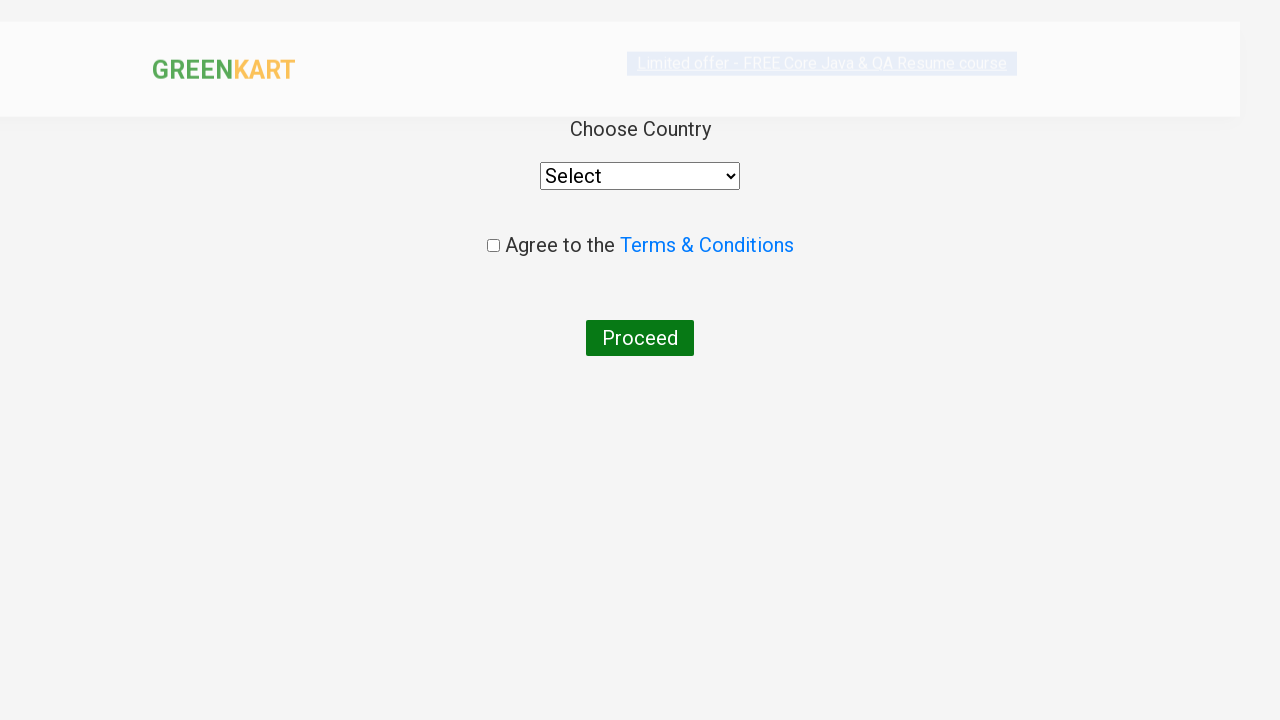

Selected 'India' from country dropdown on select
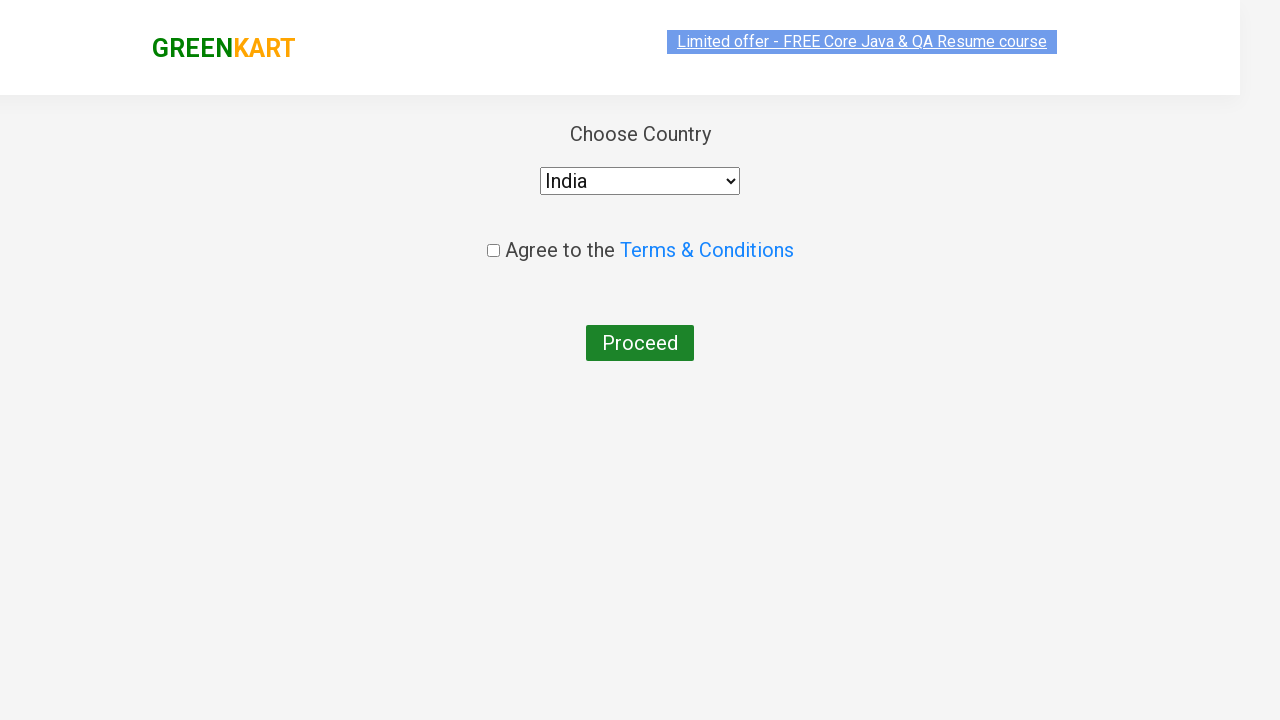

Checked terms and conditions checkbox at (493, 246) on input[type="checkbox"]
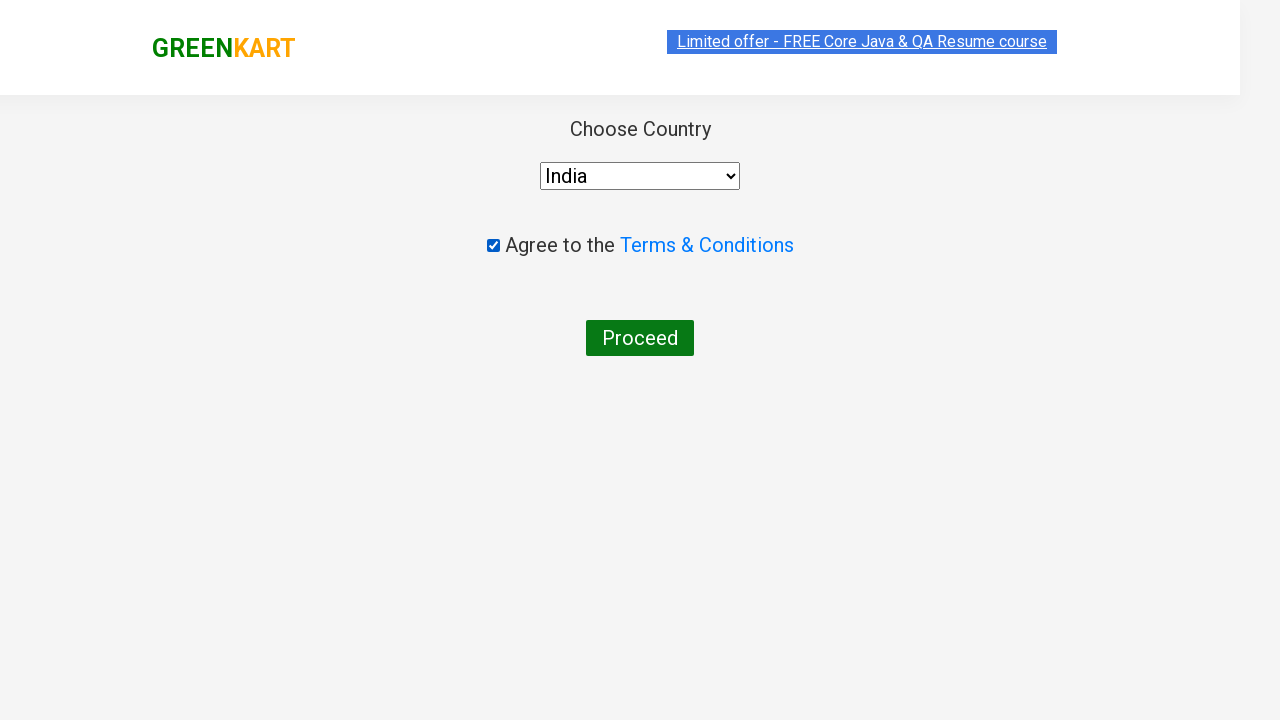

Clicked 'Proceed' button to complete order at (640, 338) on button:has-text("Proceed")
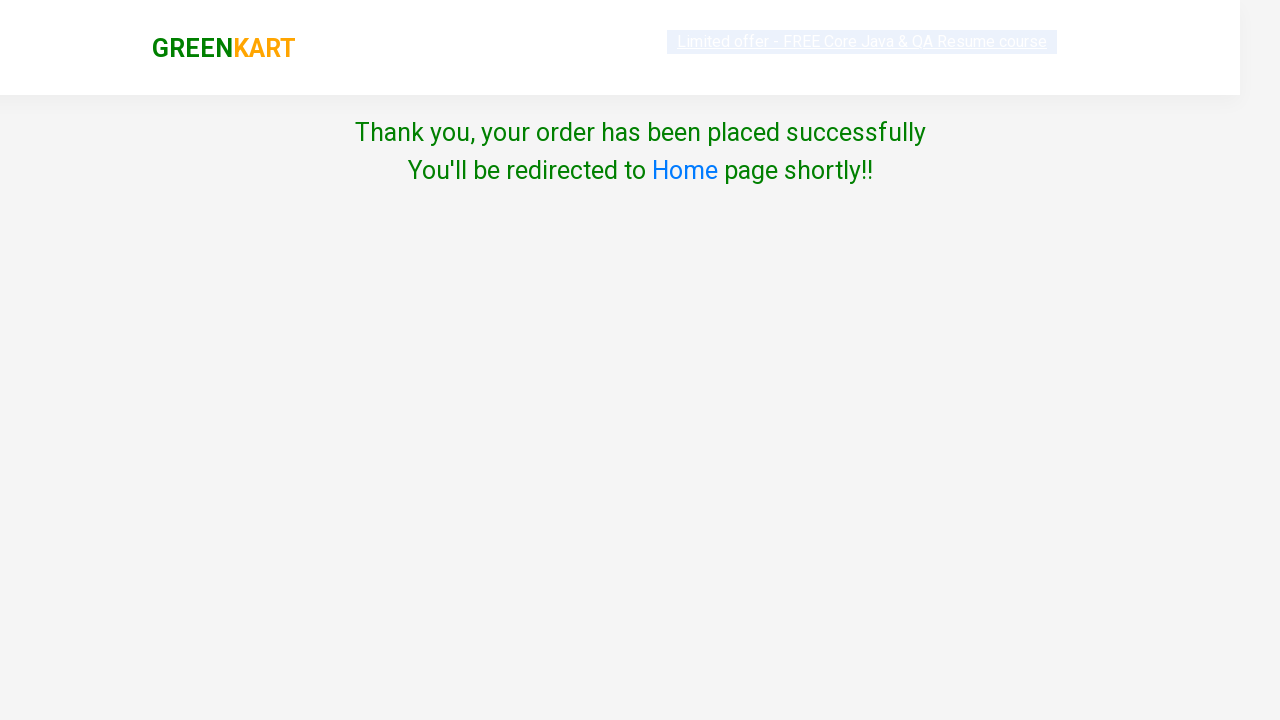

Order placed successfully - confirmation message displayed
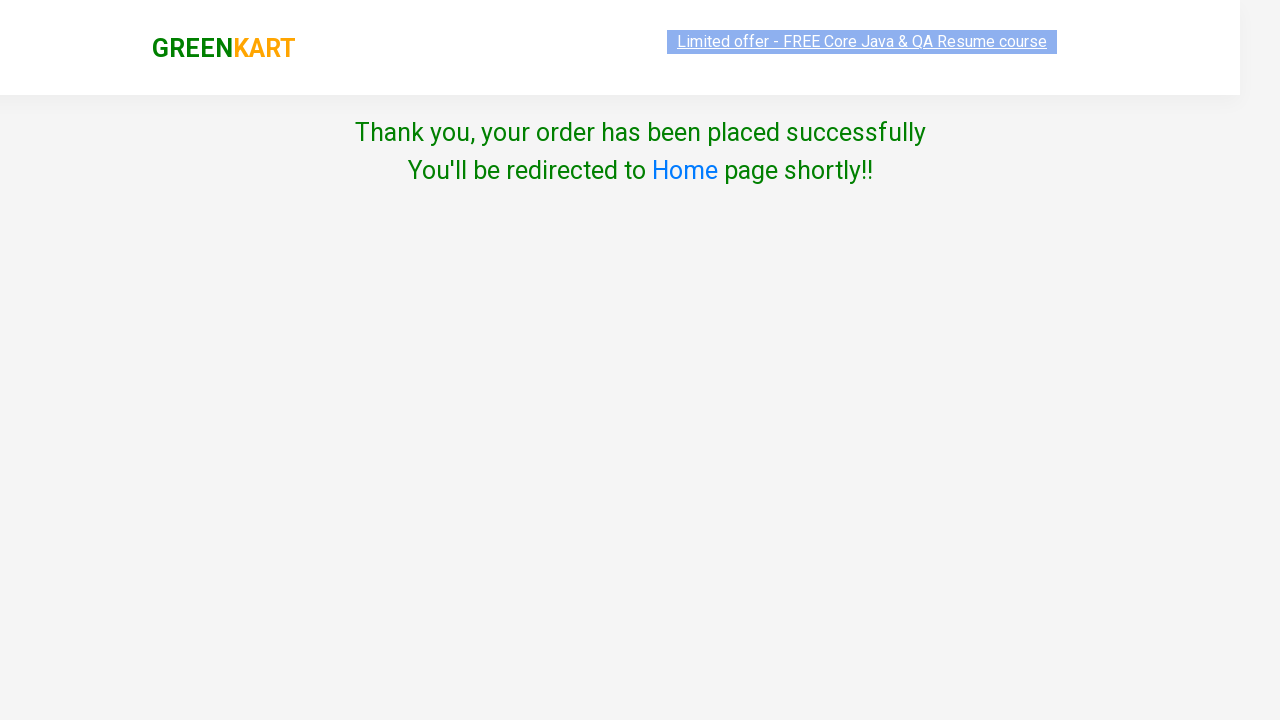

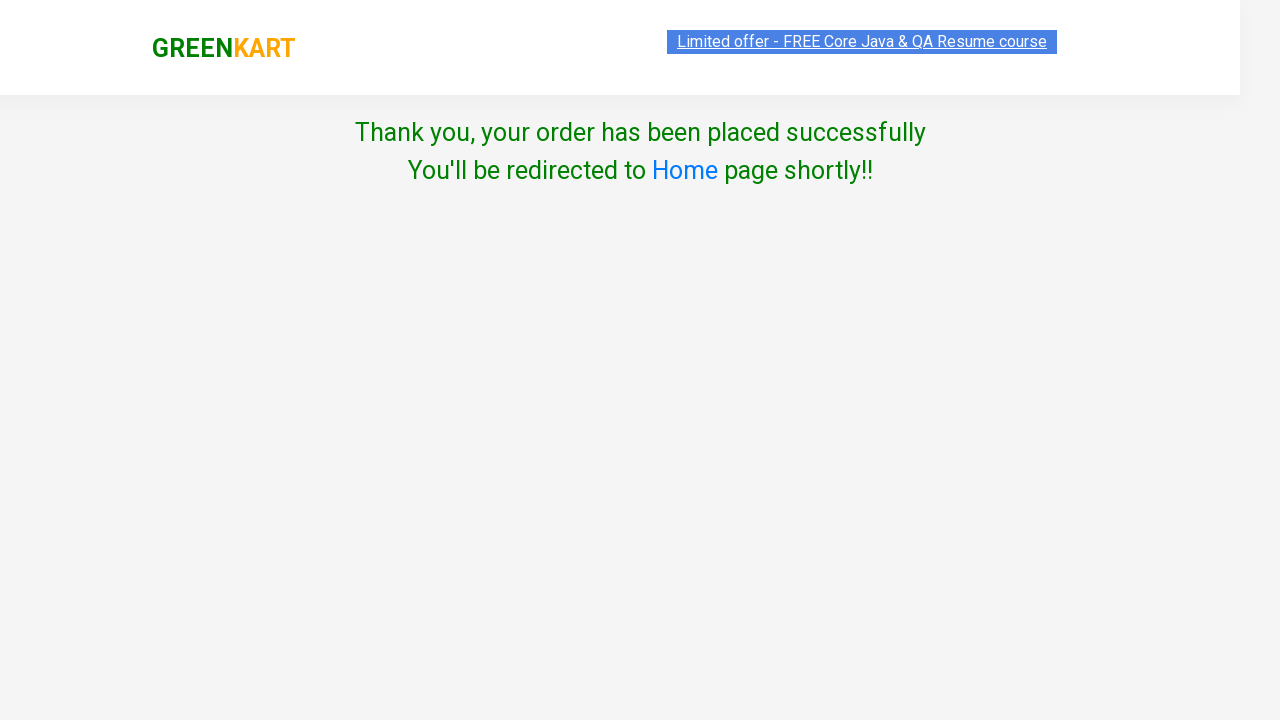